Tests JavaScript confirm dialog handling by clicking a button that triggers a confirm dialog and dismissing it

Starting URL: https://the-internet.herokuapp.com/javascript_alerts

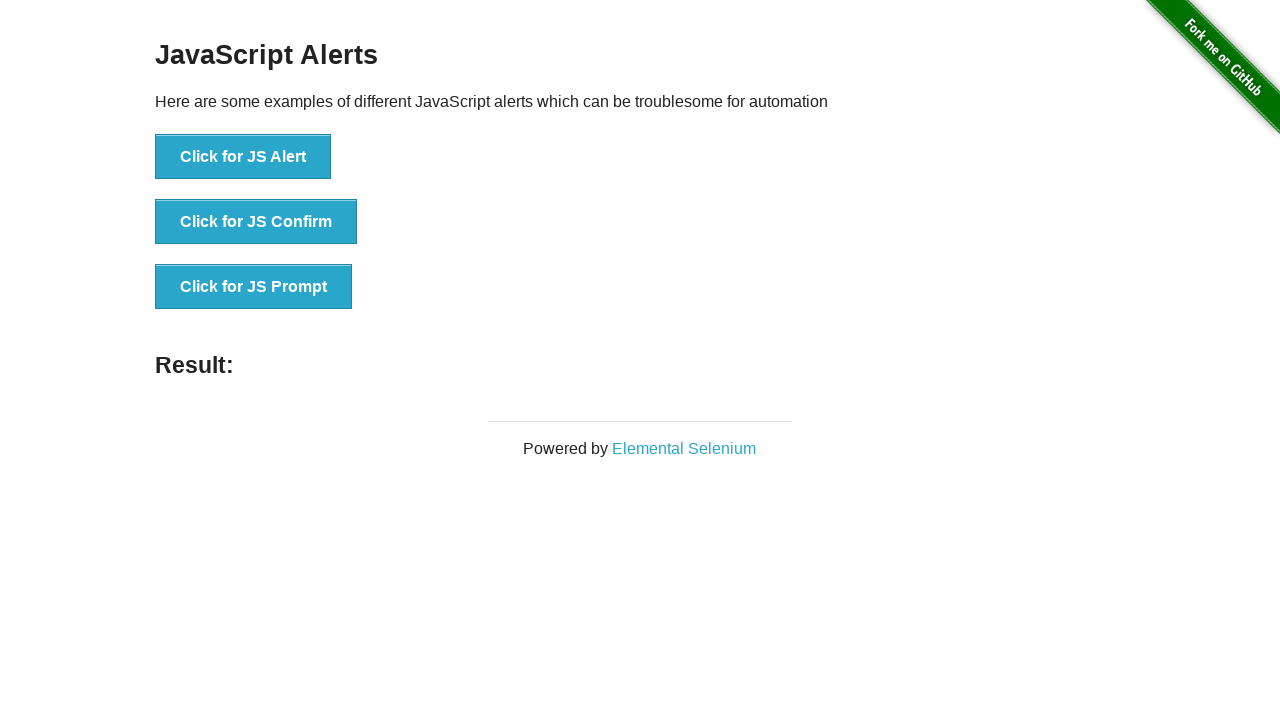

Set up dialog handler to dismiss confirm dialogs
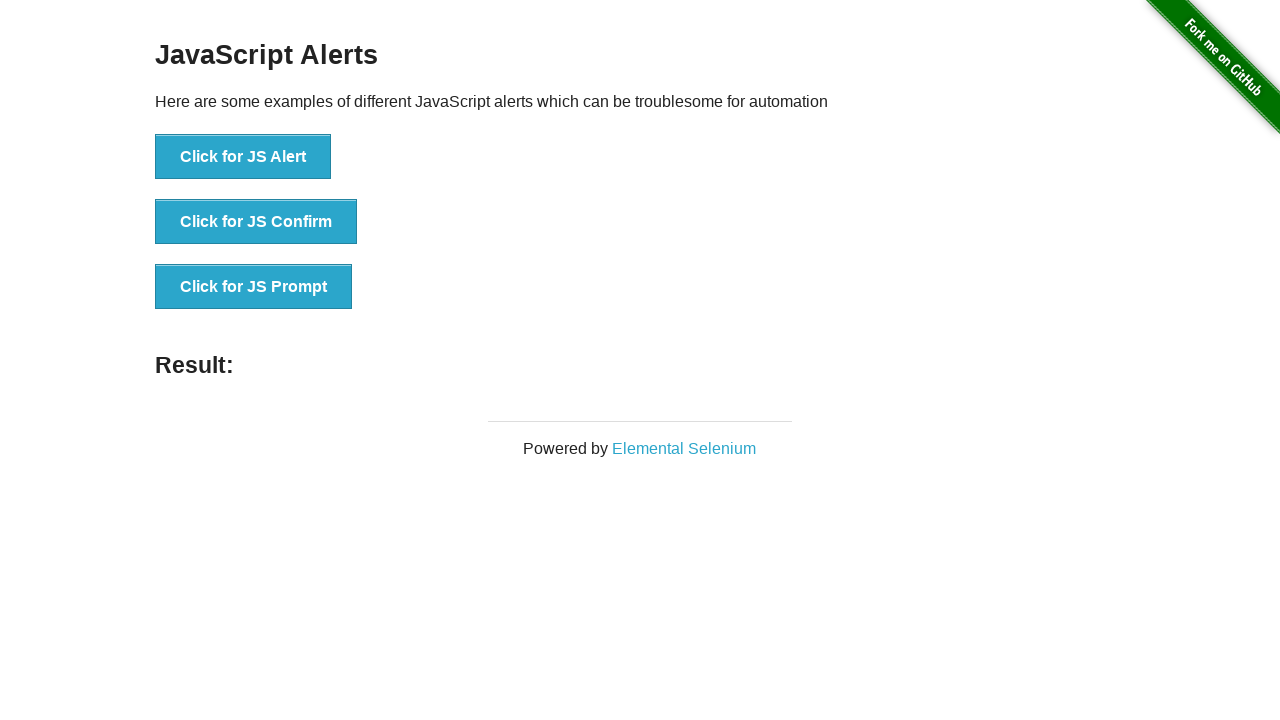

Clicked button to trigger JS Confirm dialog at (256, 222) on xpath=//button[text()='Click for JS Confirm']
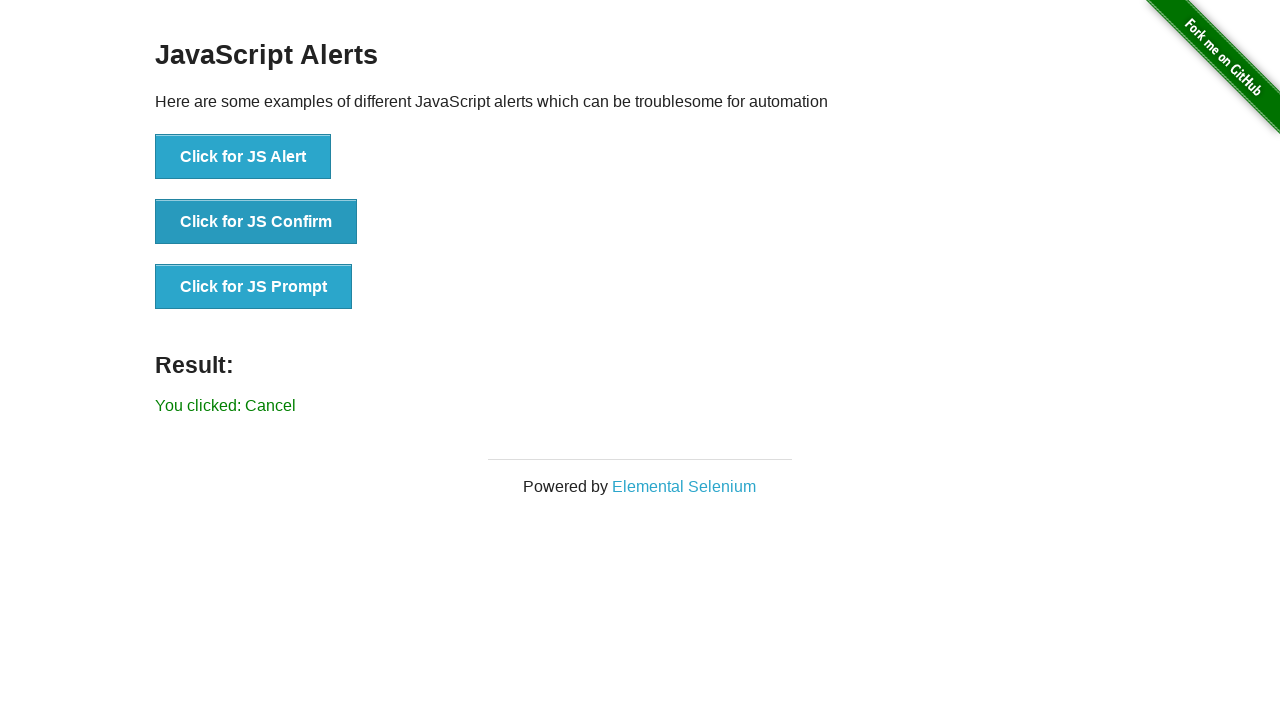

Waited for confirm dialog to be dismissed
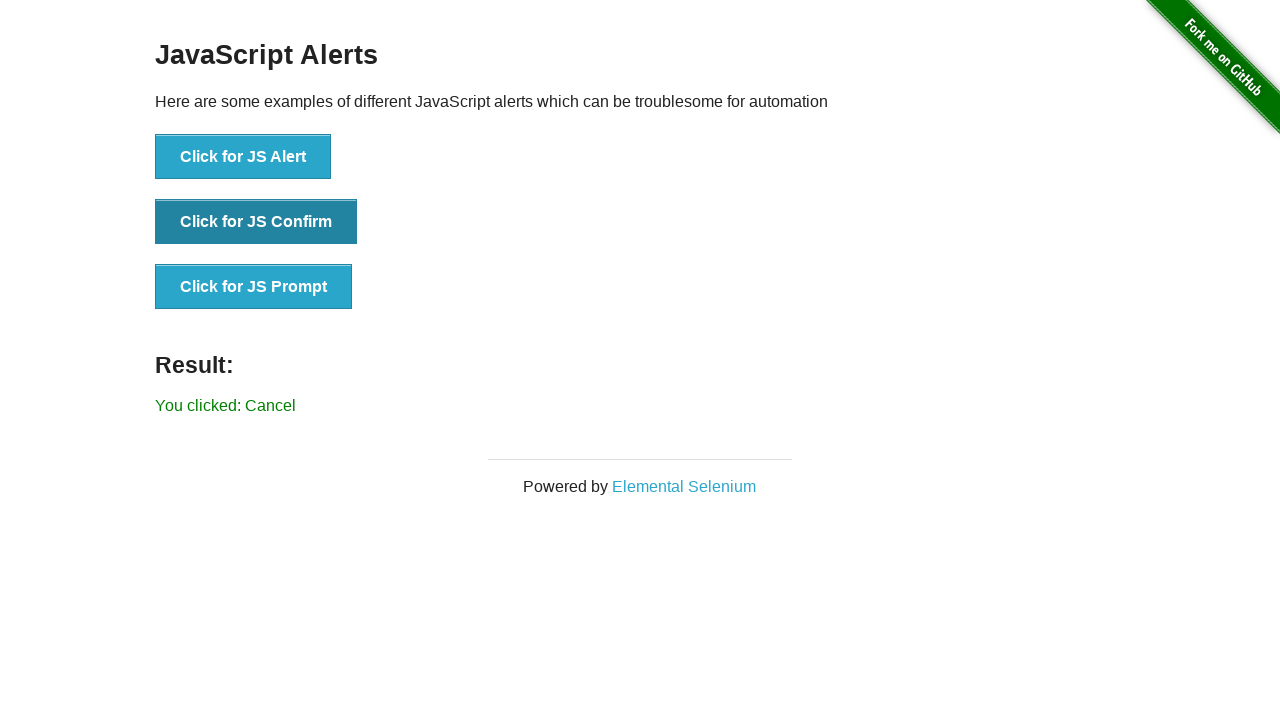

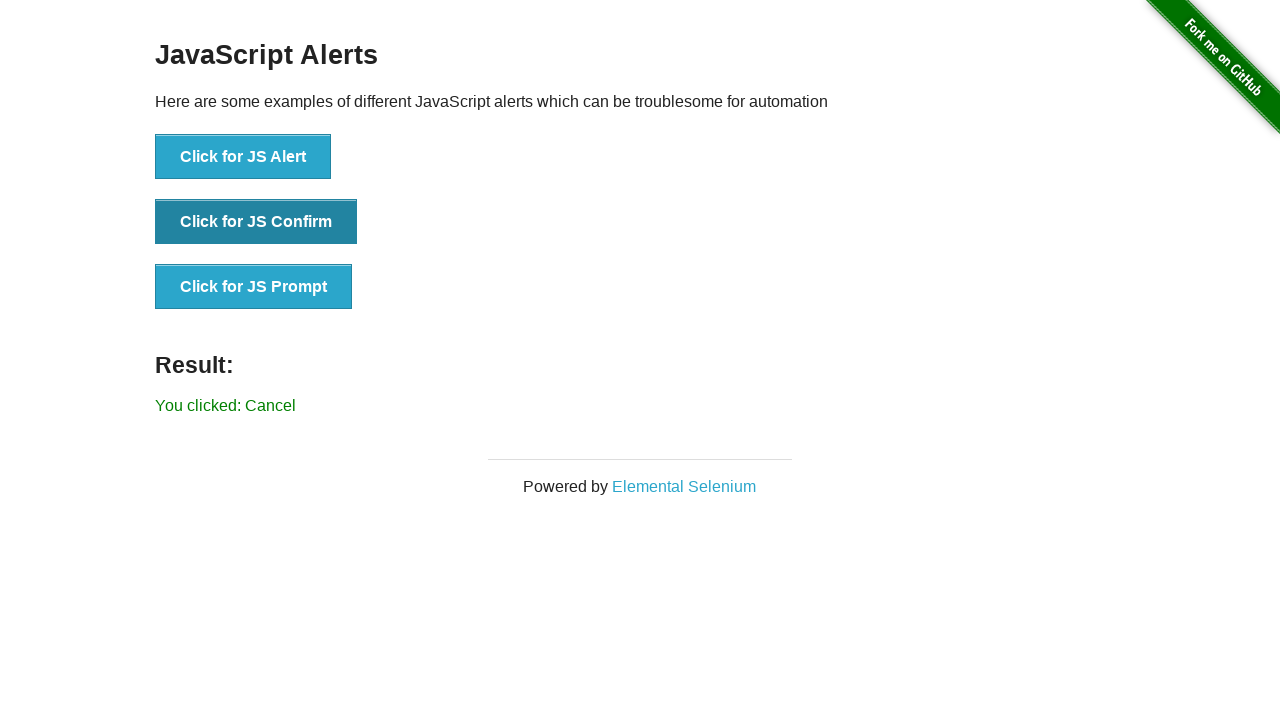